Tests basic web element interactions on a practice page including clicking a radio button, typing text in an input field, clearing the field, and reading element attributes.

Starting URL: https://rahulshettyacademy.com/AutomationPractice/

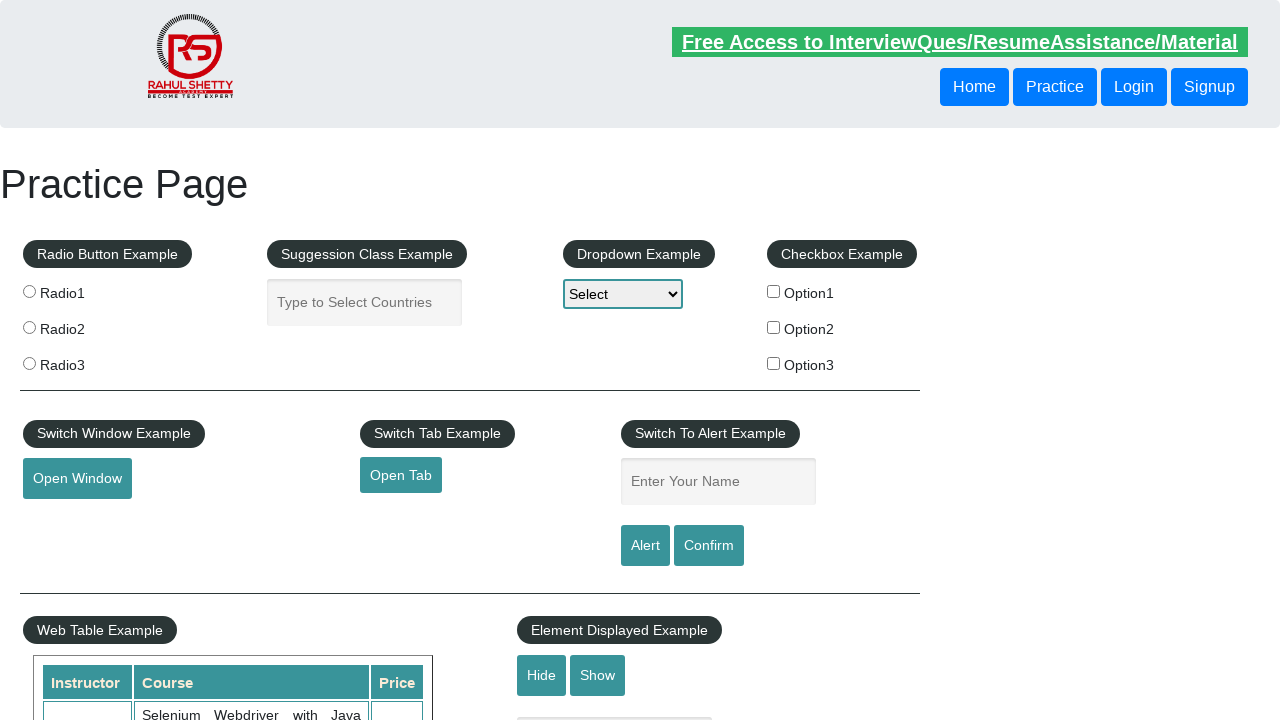

Waited for practice page header to be visible
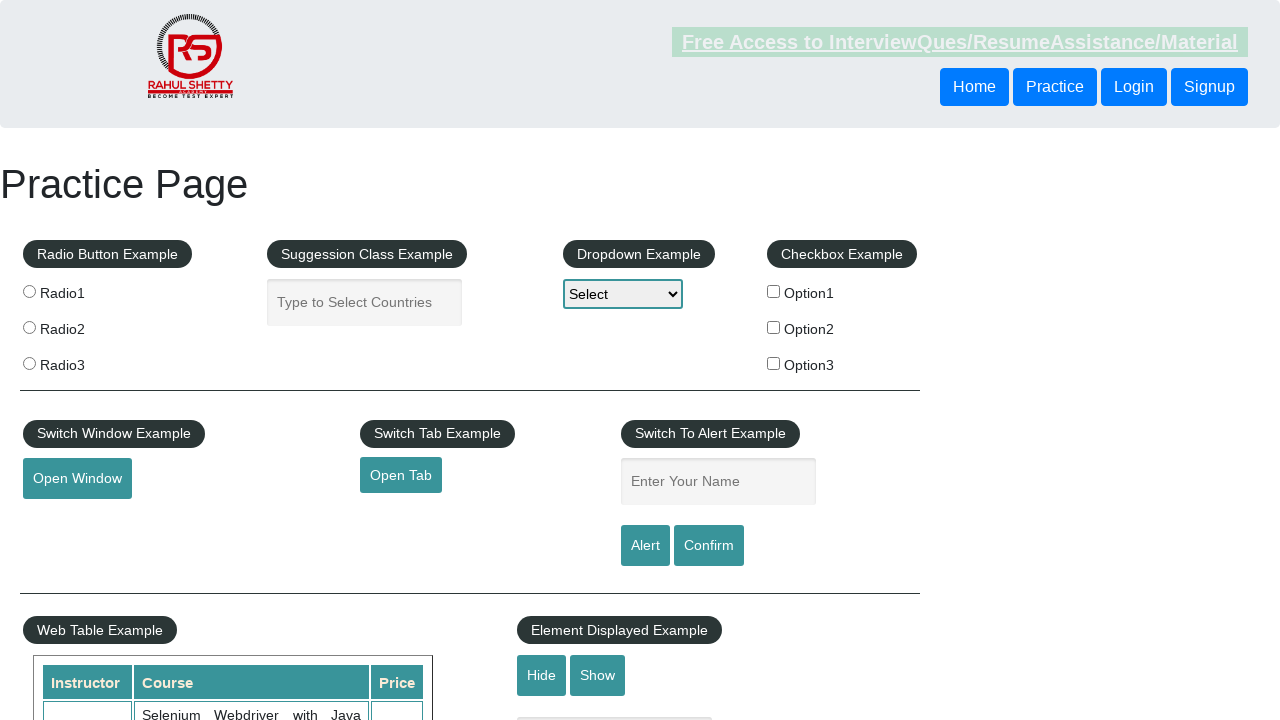

Retrieved header text: Practice Page
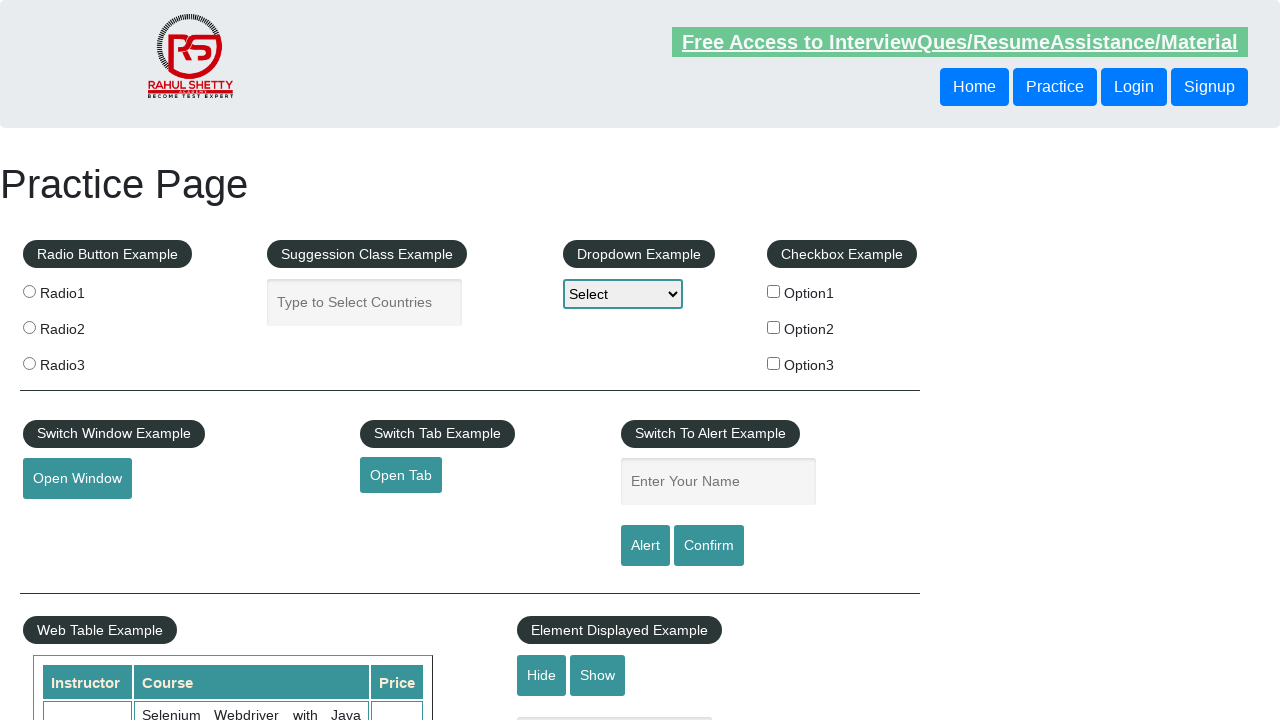

Clicked on radio button 2 at (29, 327) on input[value='radio2']
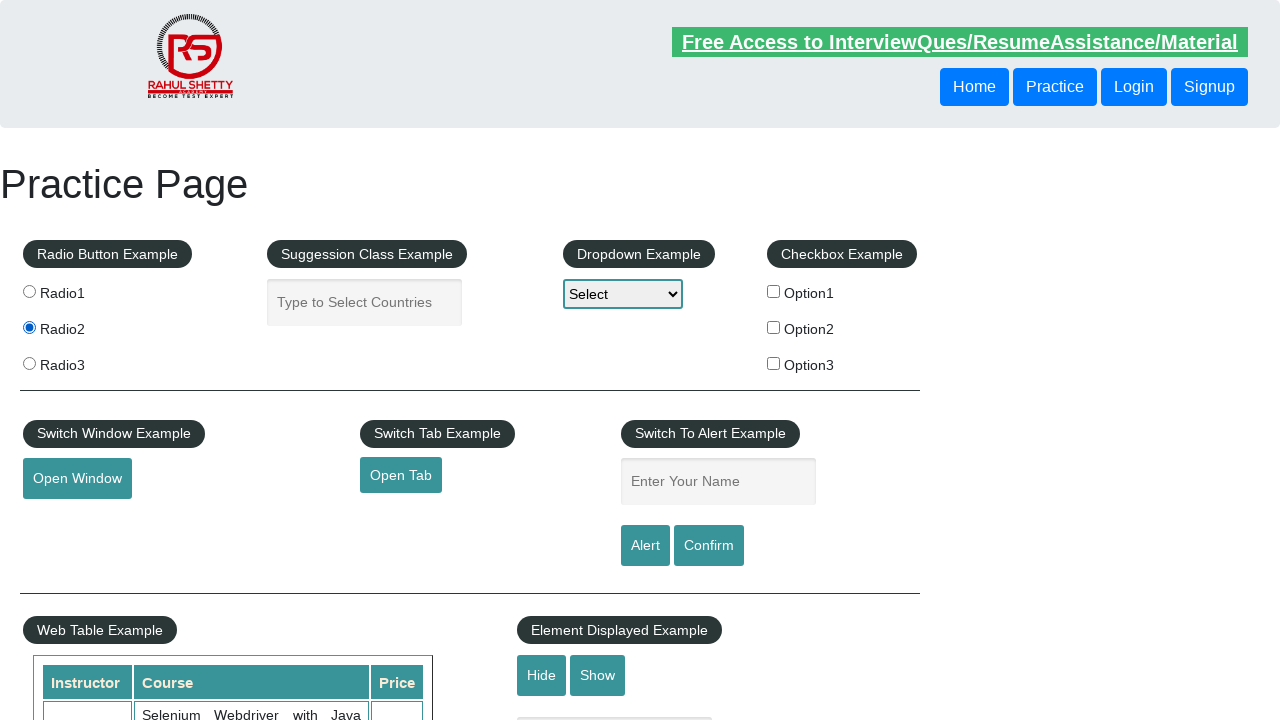

Typed 'Jahidul' in the name input field on #name
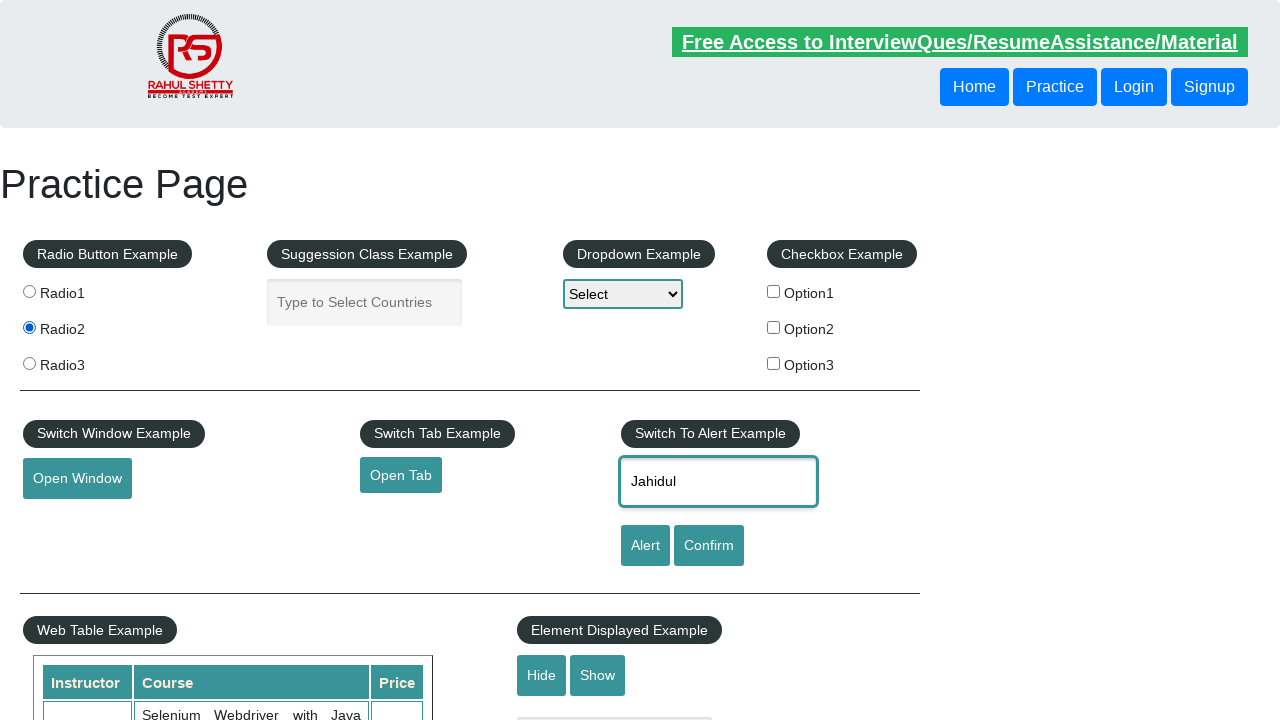

Cleared the name input field on #name
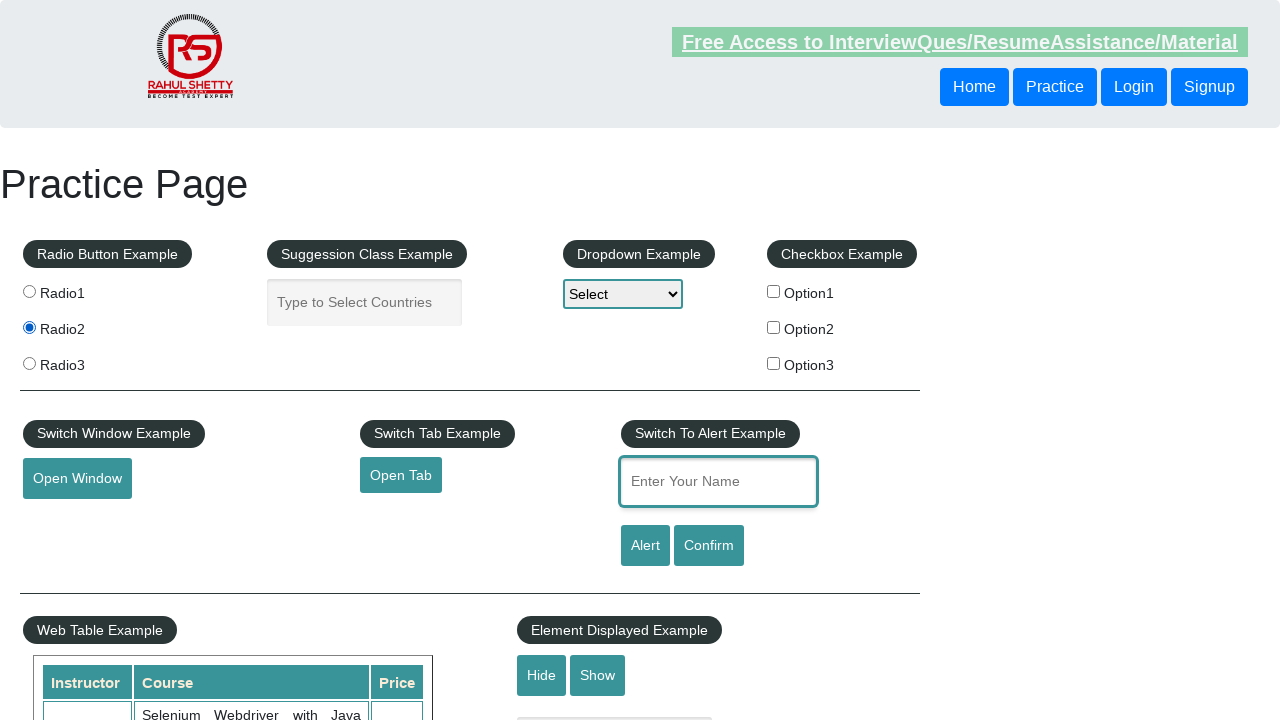

Retrieved placeholder attribute: Enter Your Name
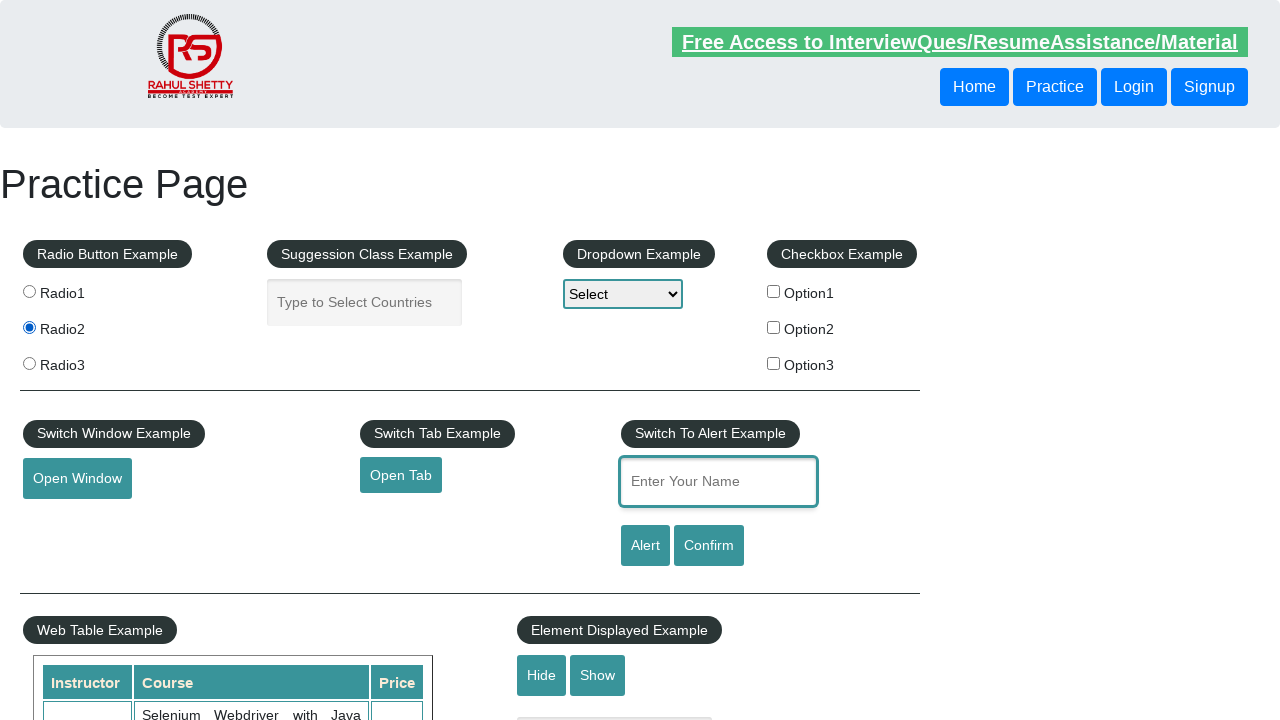

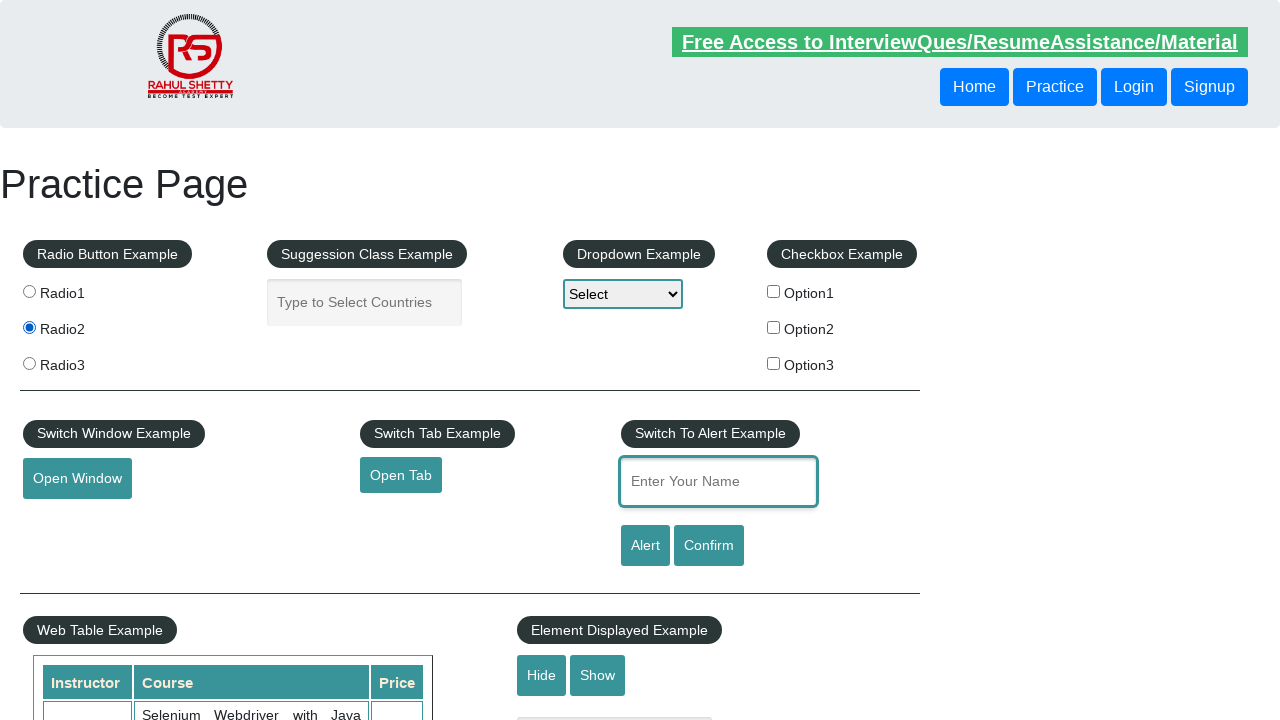